Tests multi-select dropdown functionality by selecting multiple options using different methods (by index, value, and visible text), then deselecting all options

Starting URL: https://demoqa.com/select-menu

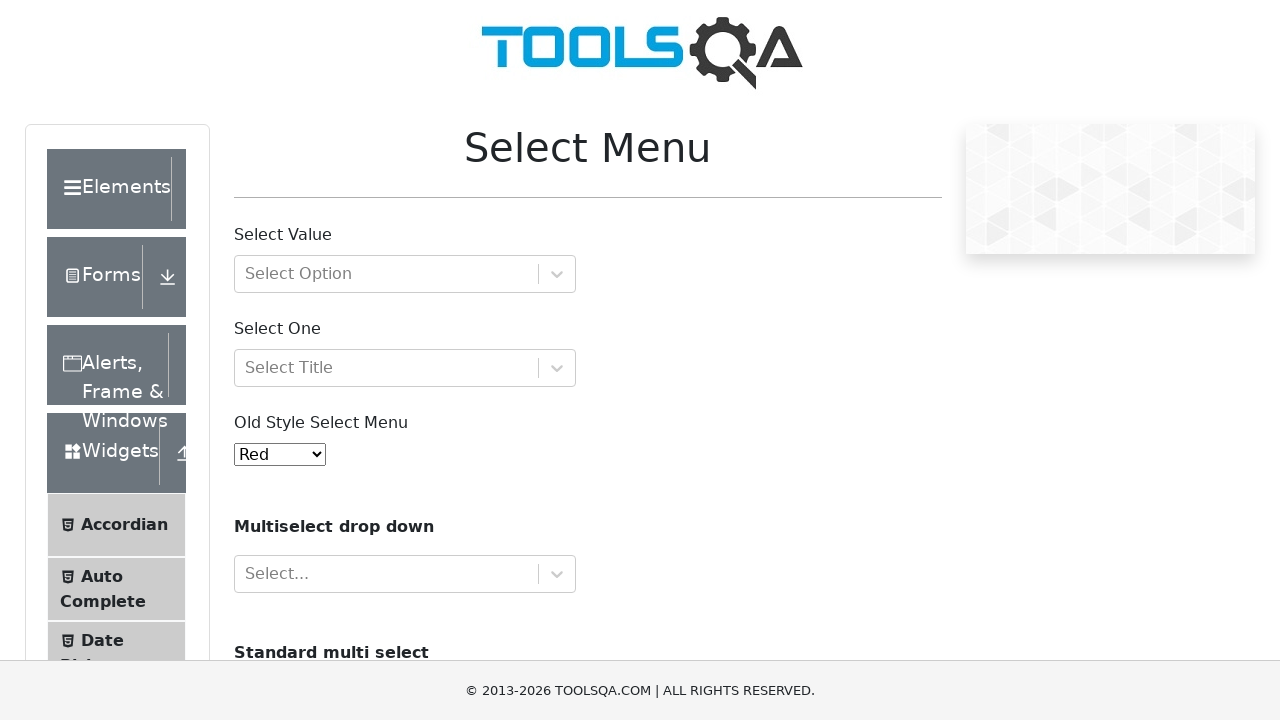

Scrolled multi-select dropdown into view
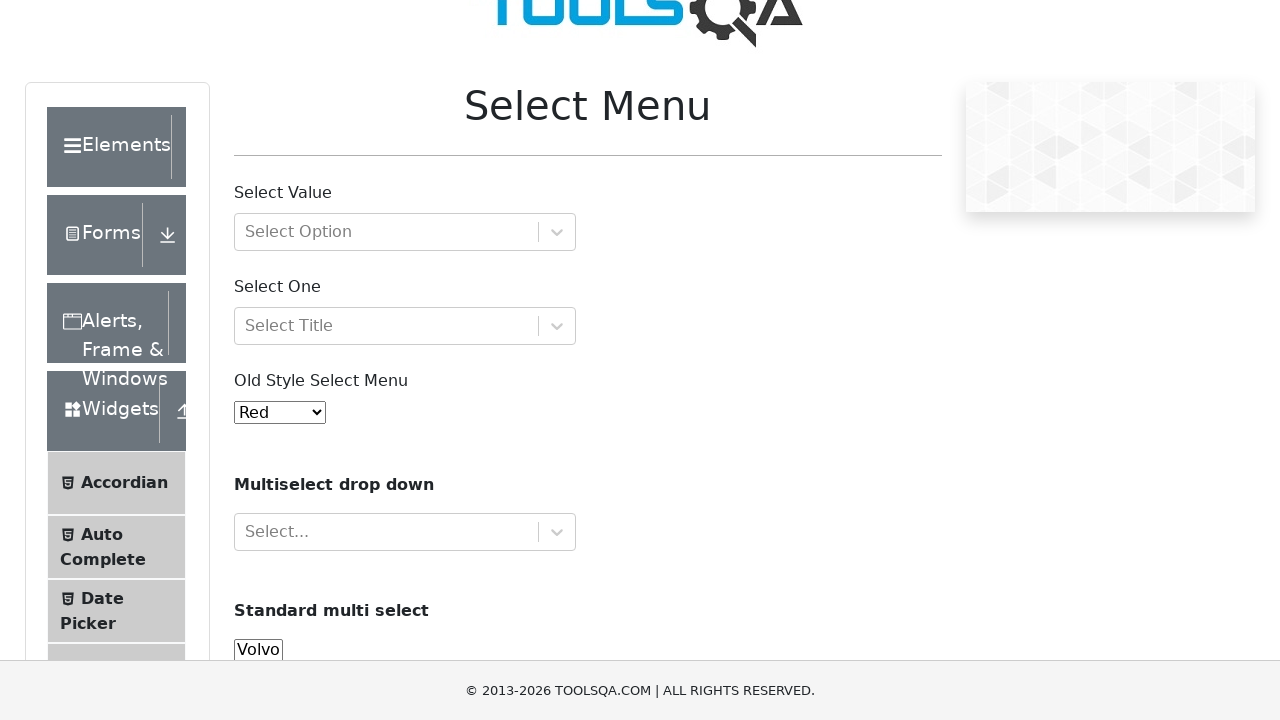

Selected Audi by index 3 on #cars
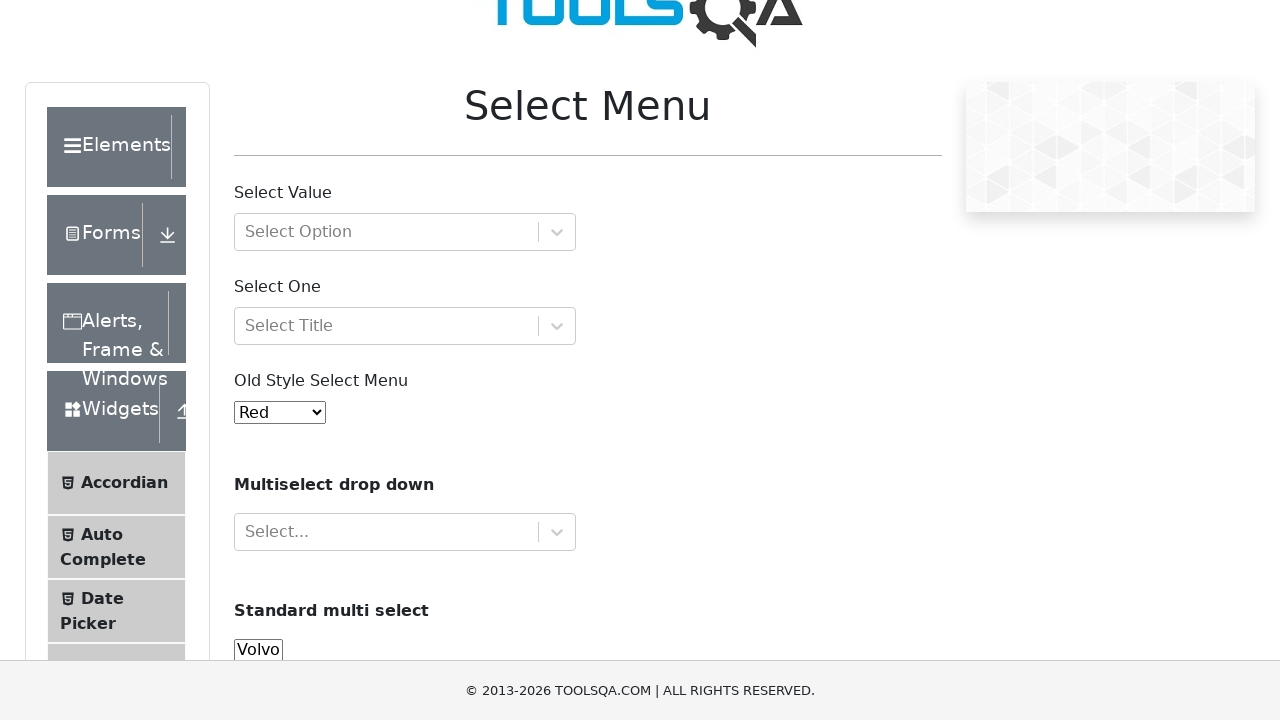

Selected Volvo by value on #cars
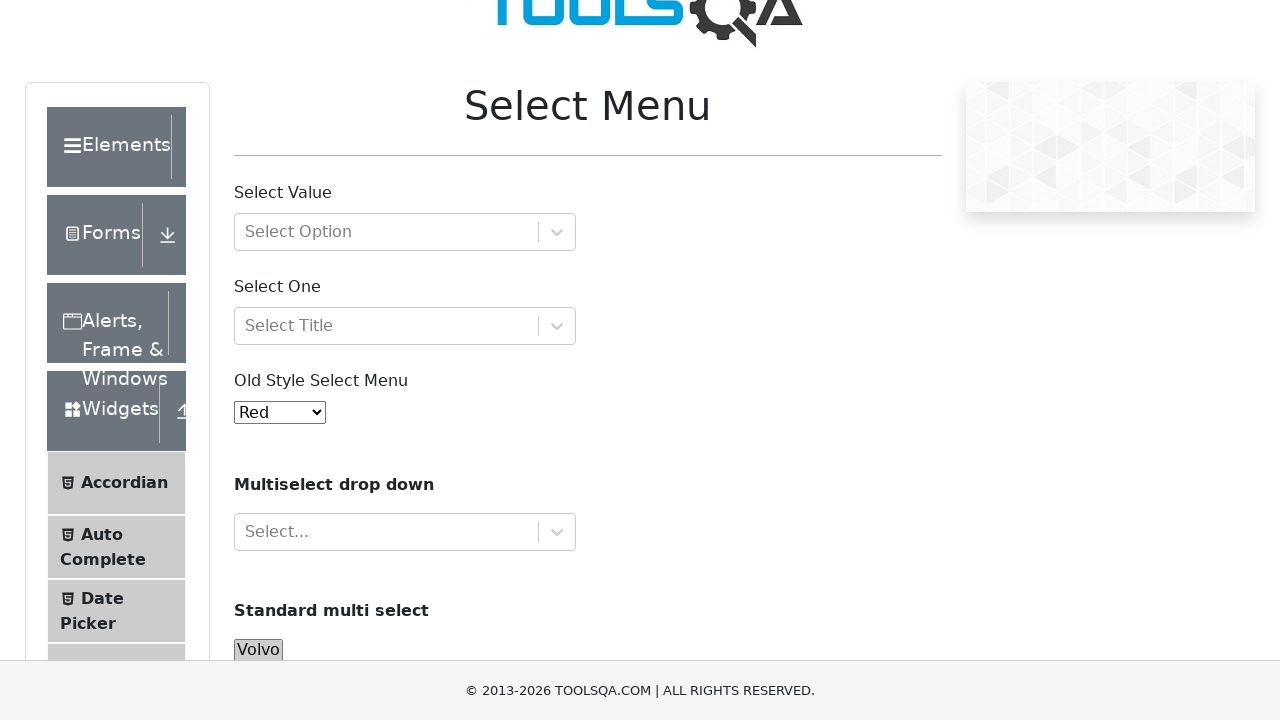

Selected Saab by label on #cars
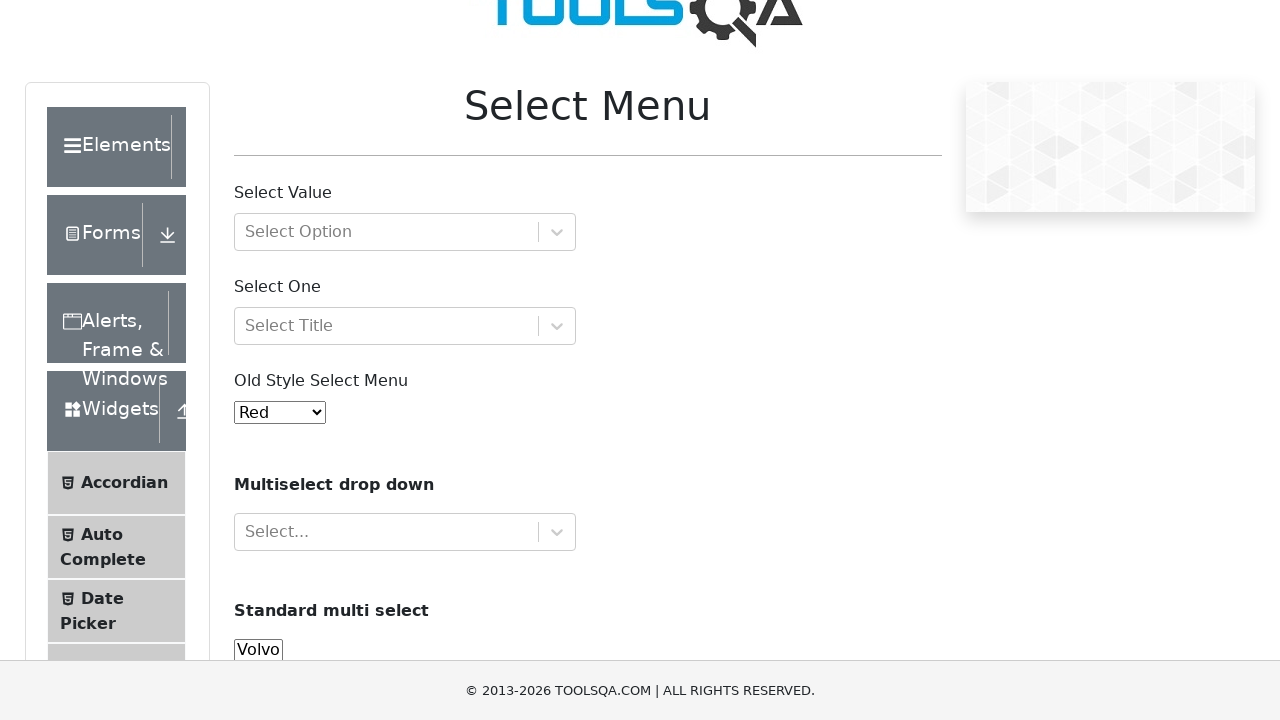

Deselected all options from dropdown on #cars
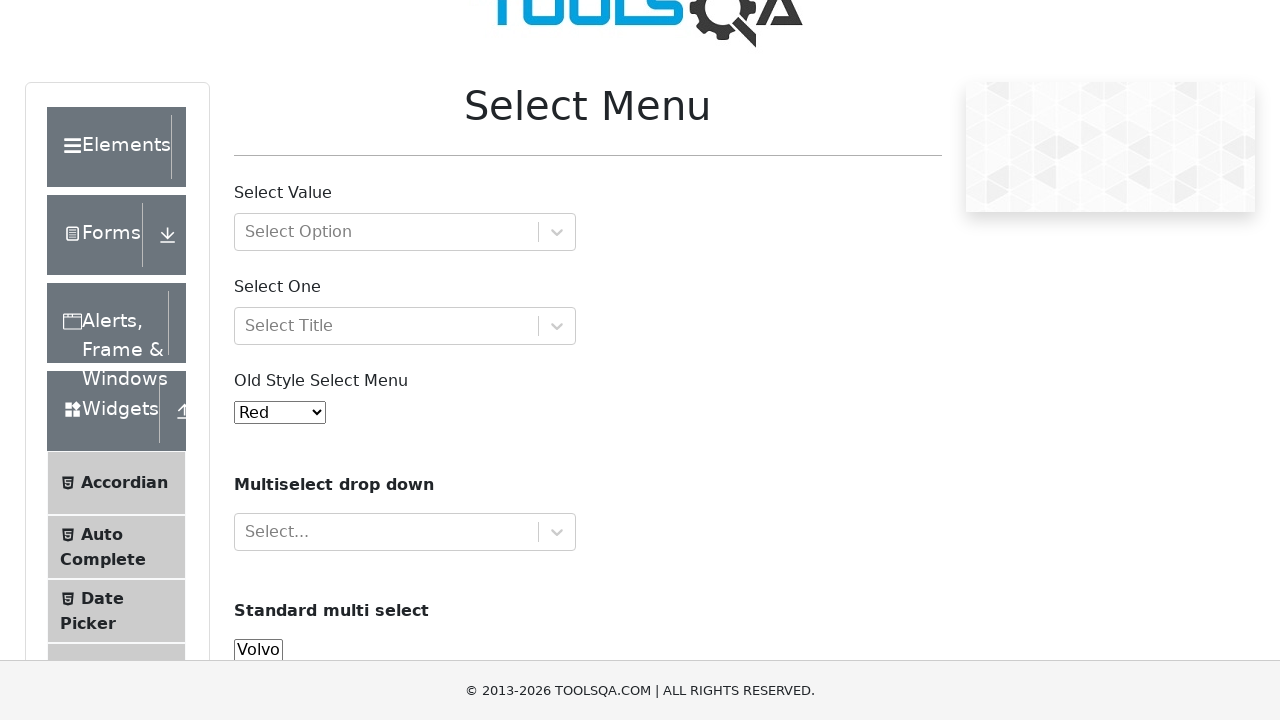

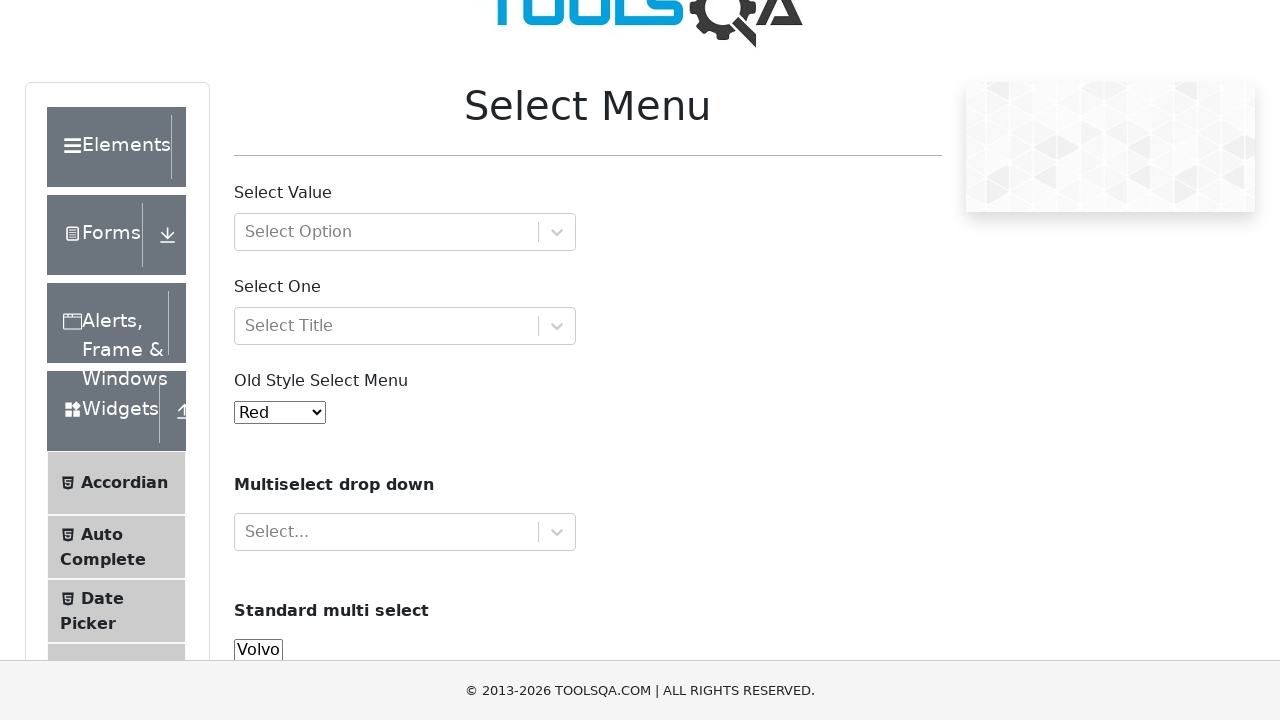